Tests dynamic loading with excessive wait time to ensure content loads completely

Starting URL: https://automationfc.github.io/dynamic-loading/

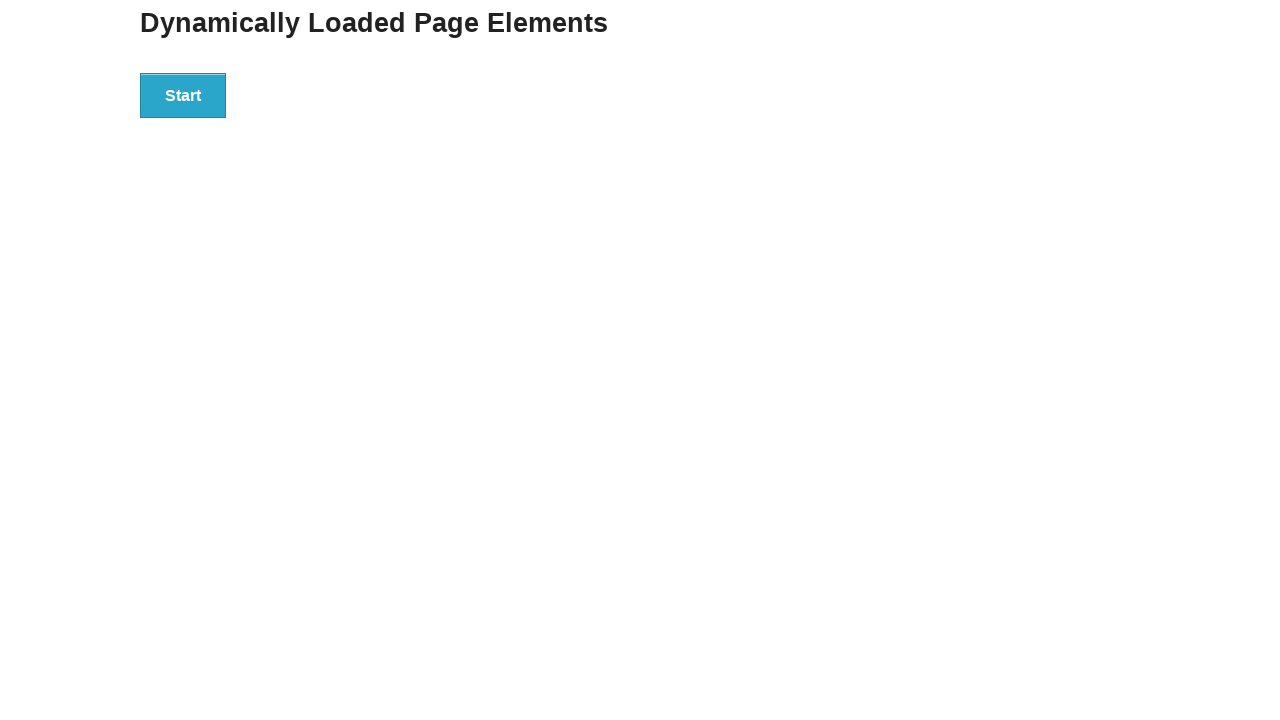

Clicked start button to begin dynamic loading at (183, 95) on div#start button
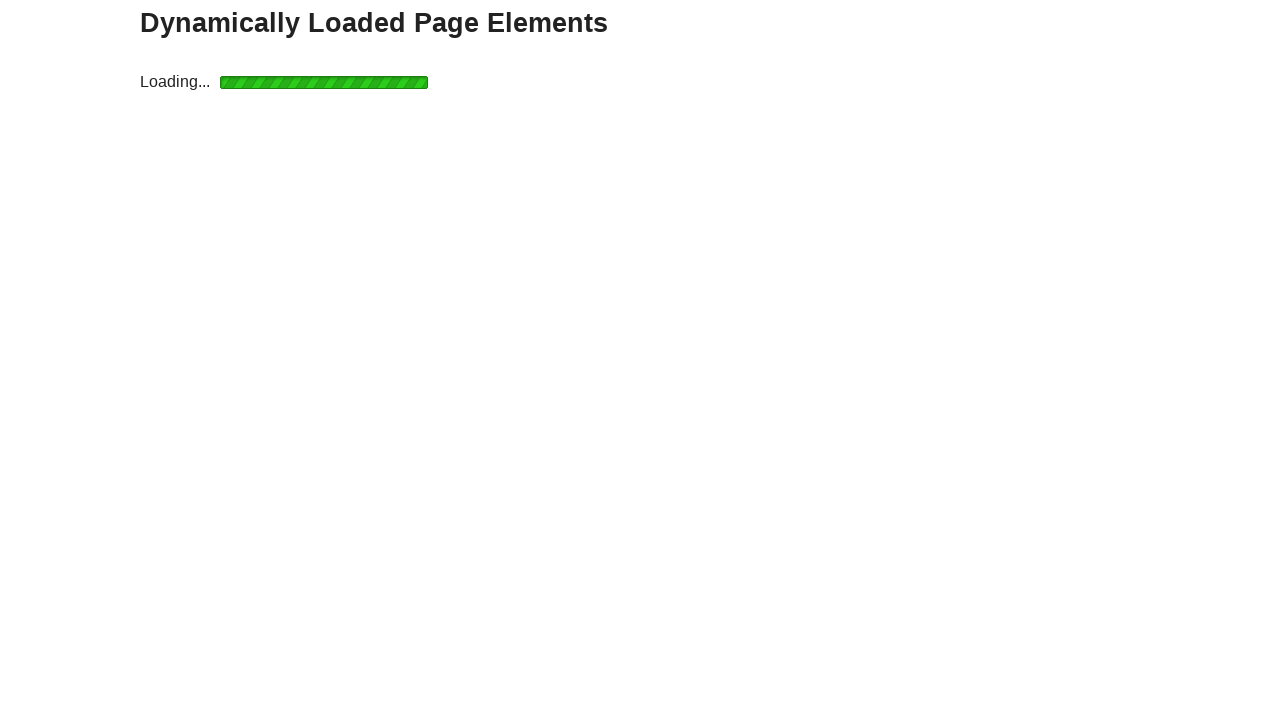

Waited 10 seconds for content to load completely
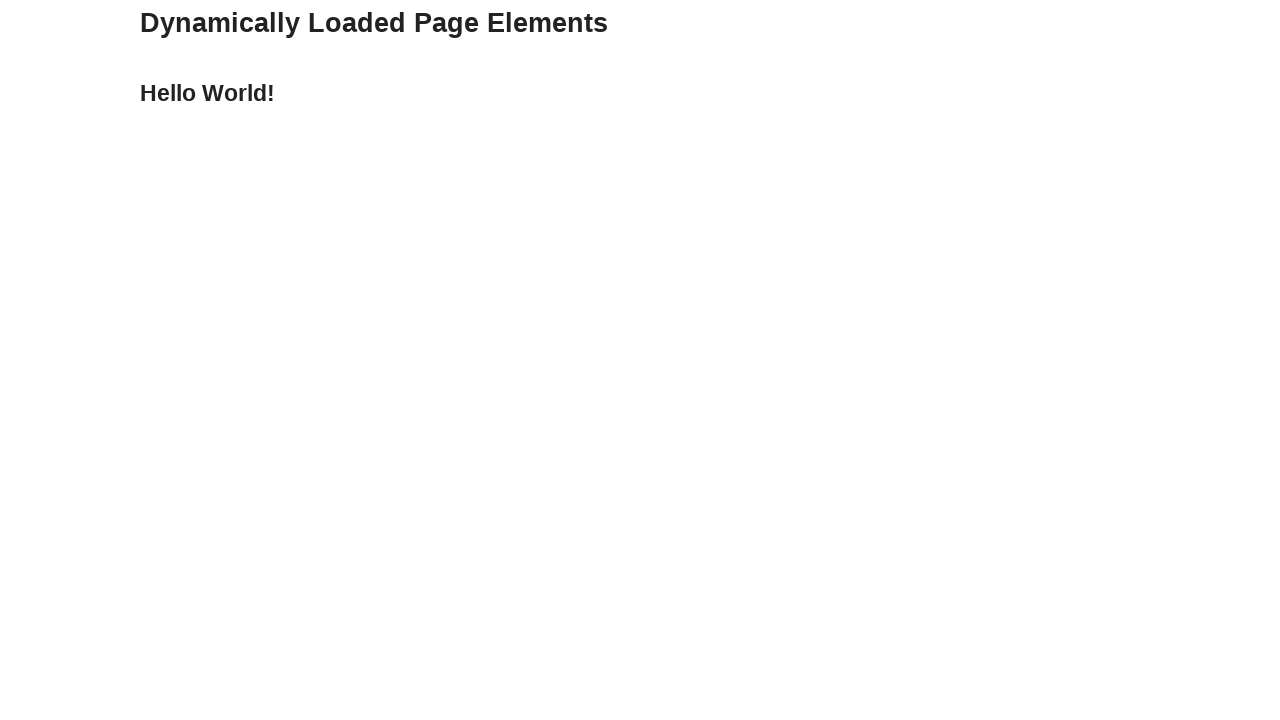

Verified that loaded content displays 'Hello World!' as expected
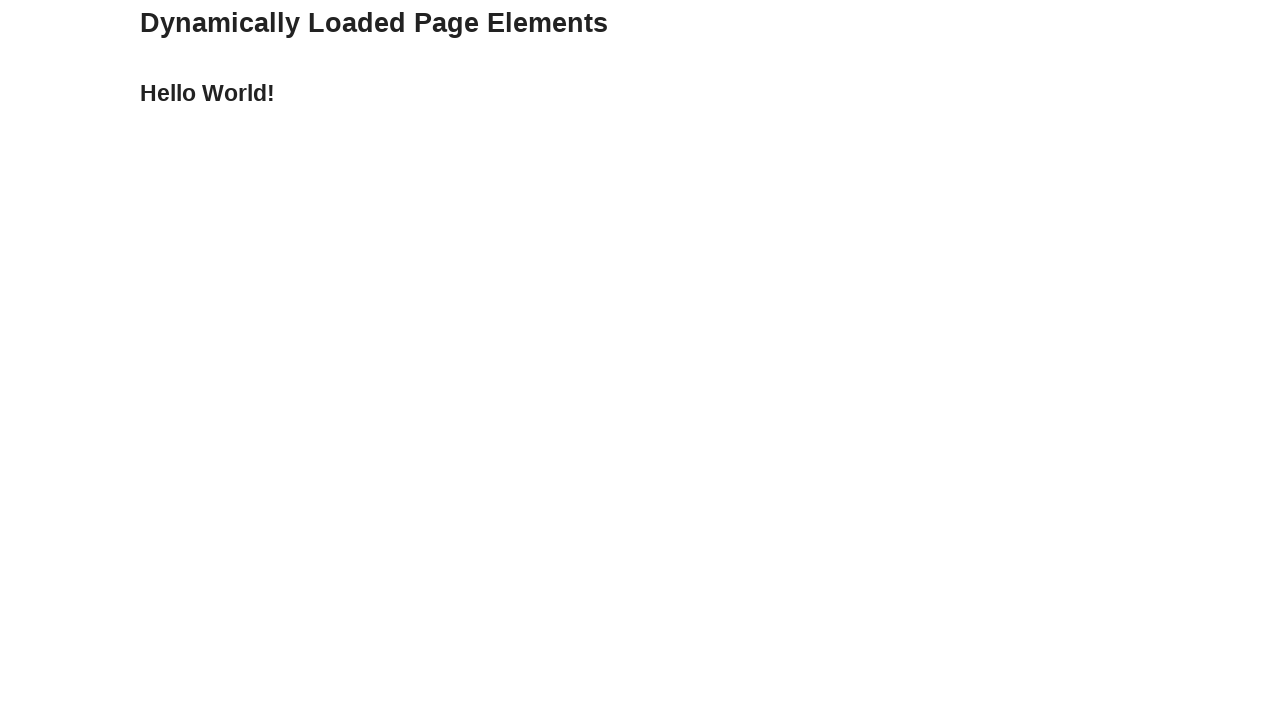

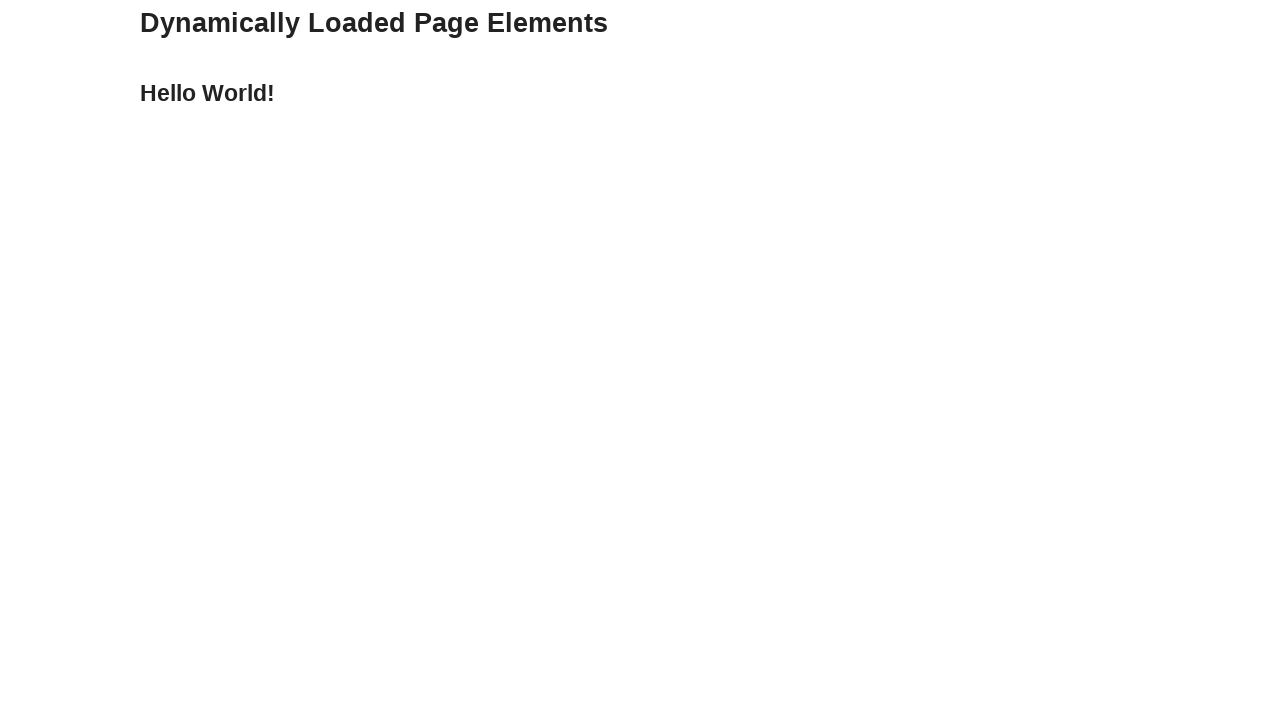